Tests form interaction by extracting a value from an image attribute, calculating a mathematical result, filling an input field with the result, checking a checkbox, selecting a radio button, and submitting the form.

Starting URL: http://suninjuly.github.io/get_attribute.html

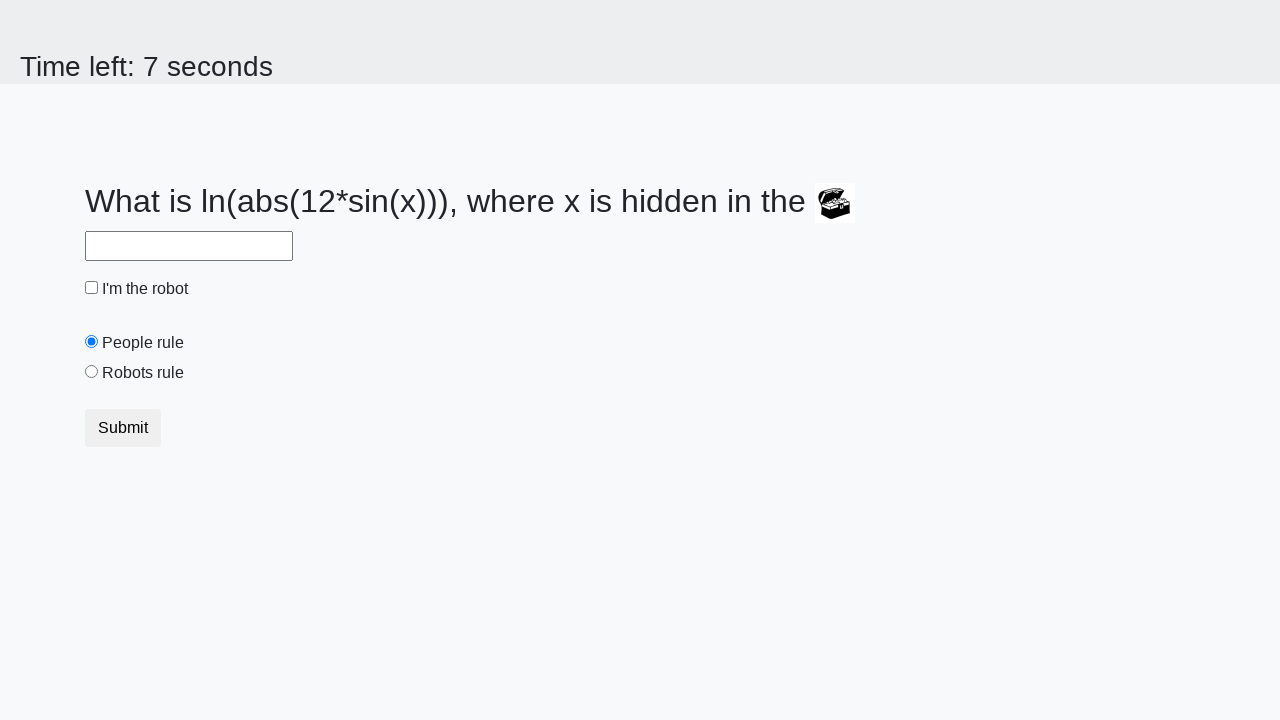

Located the image element
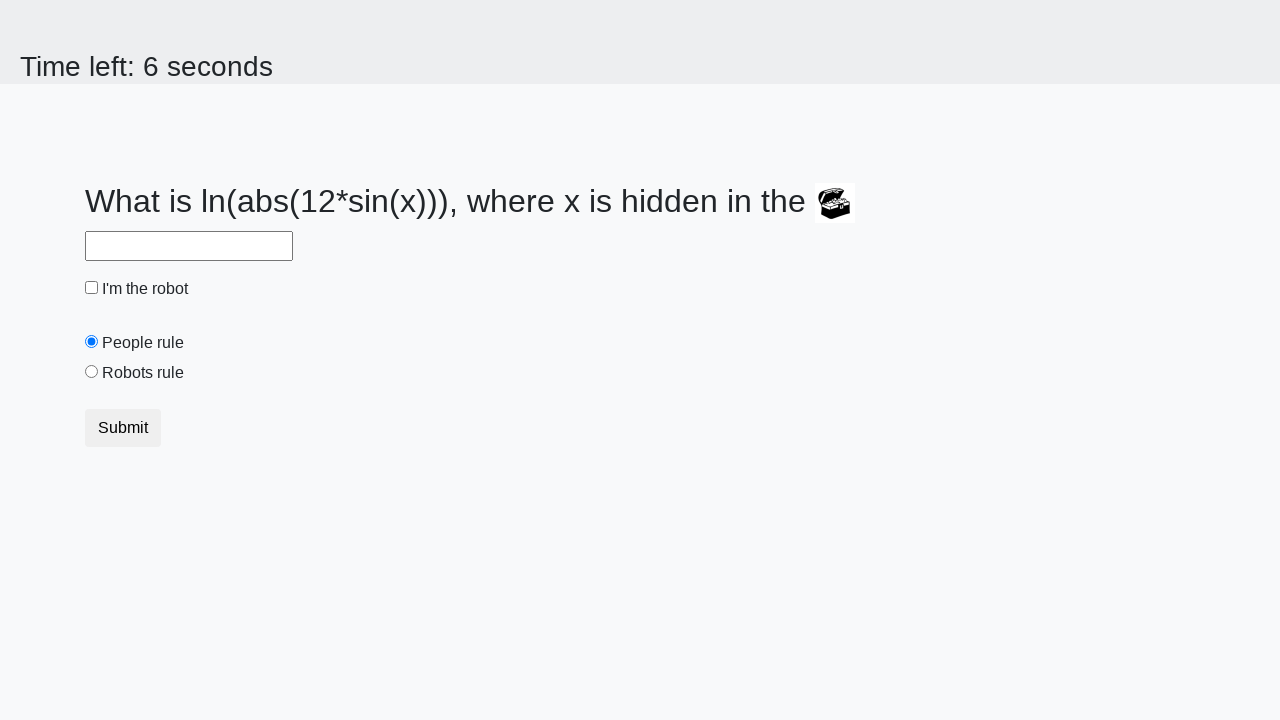

Extracted valuex attribute from image: 317
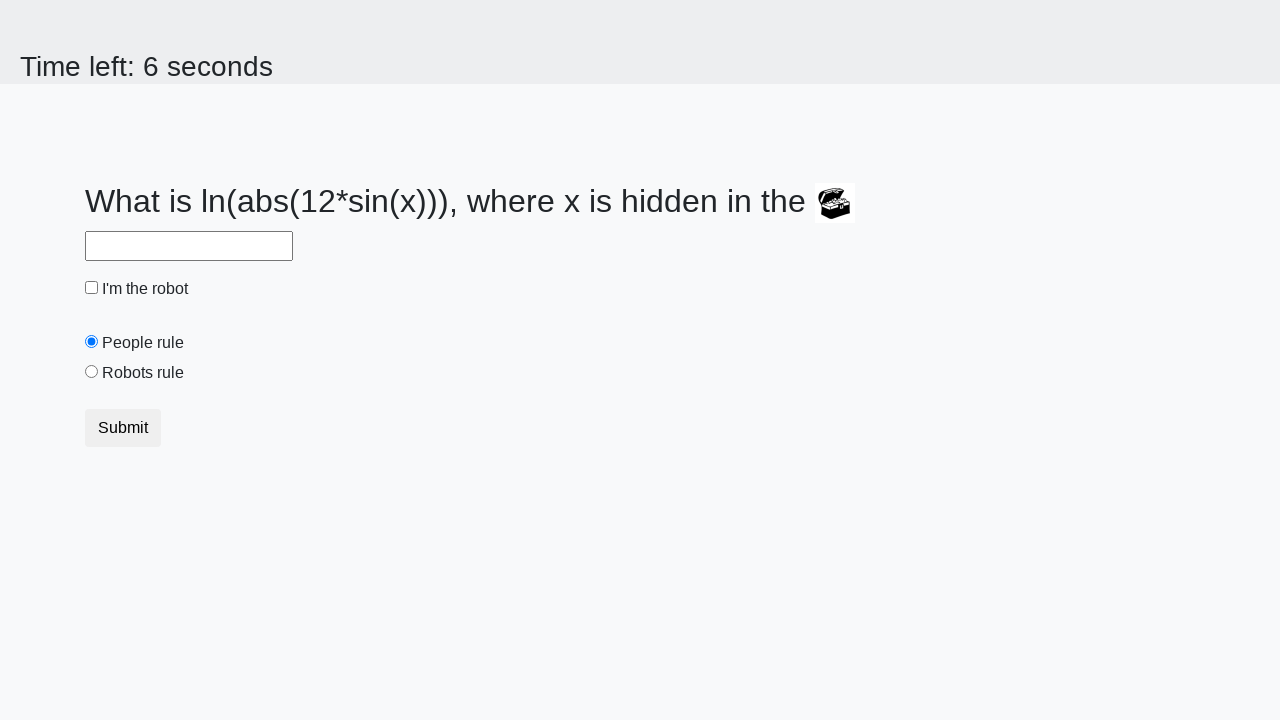

Calculated mathematical result: 1.2686581008699331
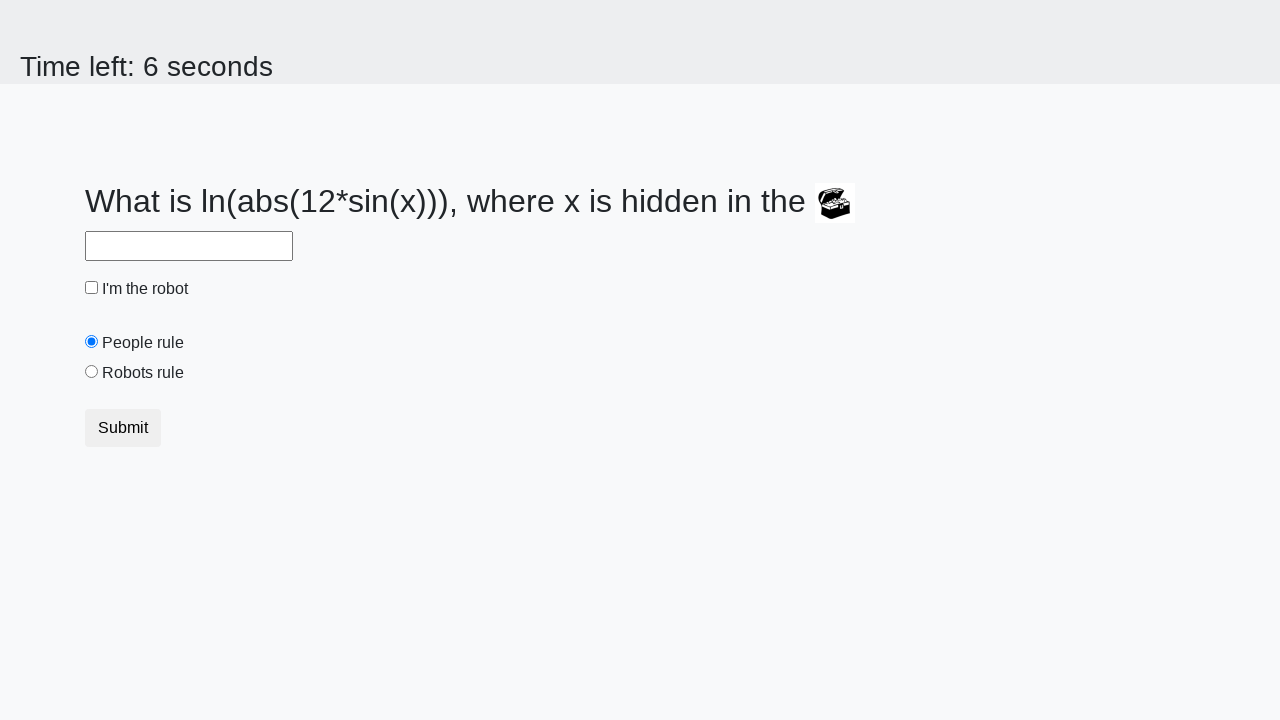

Filled answer field with calculated result: 1.2686581008699331 on #answer
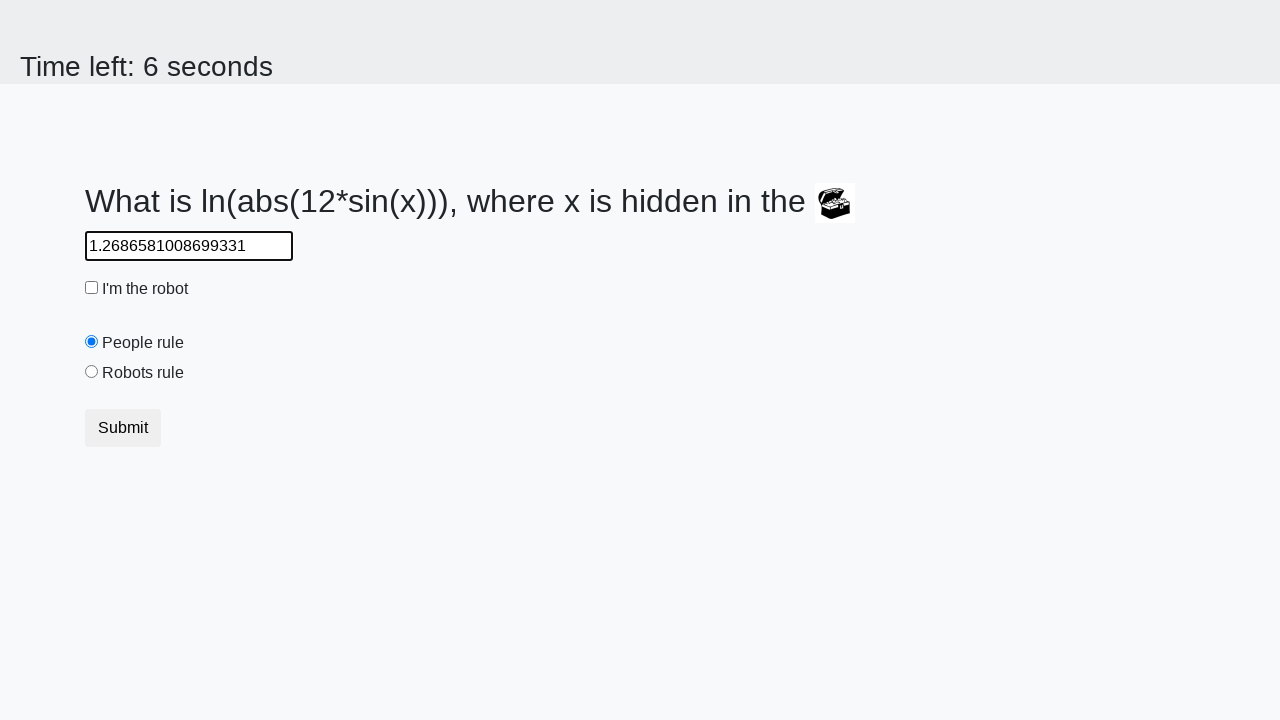

Checked the checkbox at (92, 288) on input[type='checkbox']
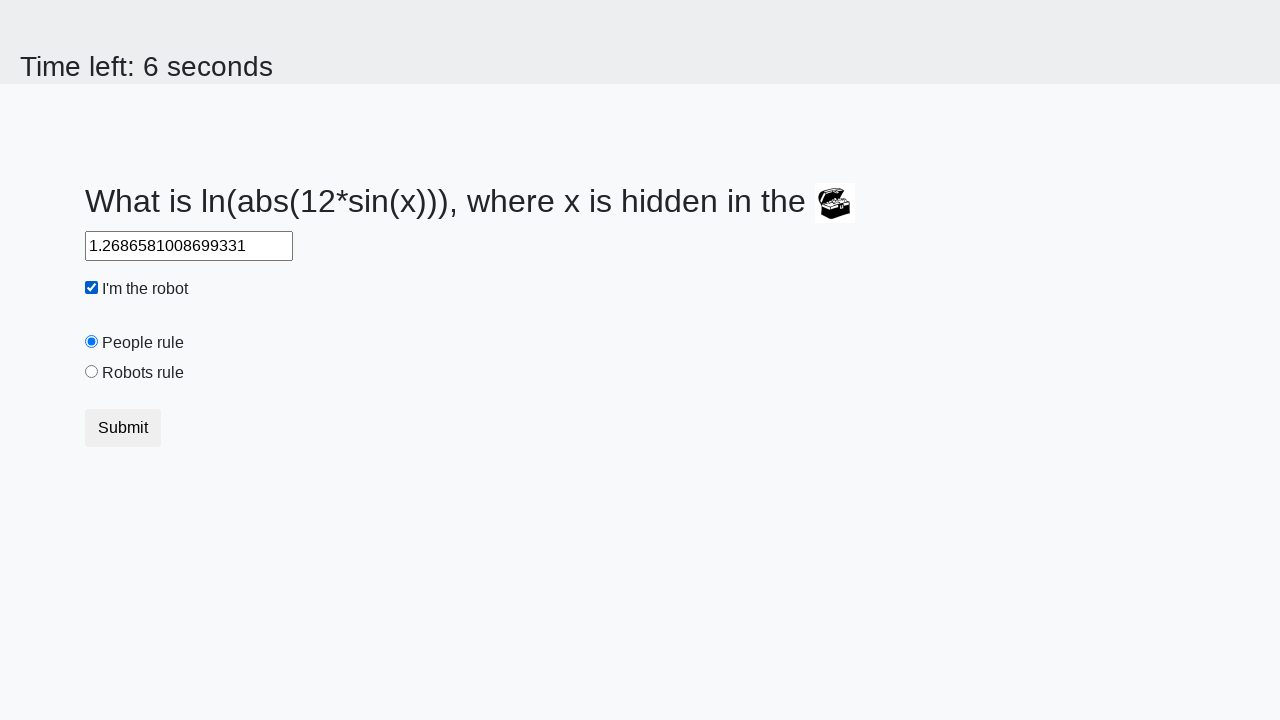

Selected the 'robots' radio button at (92, 372) on input[value='robots']
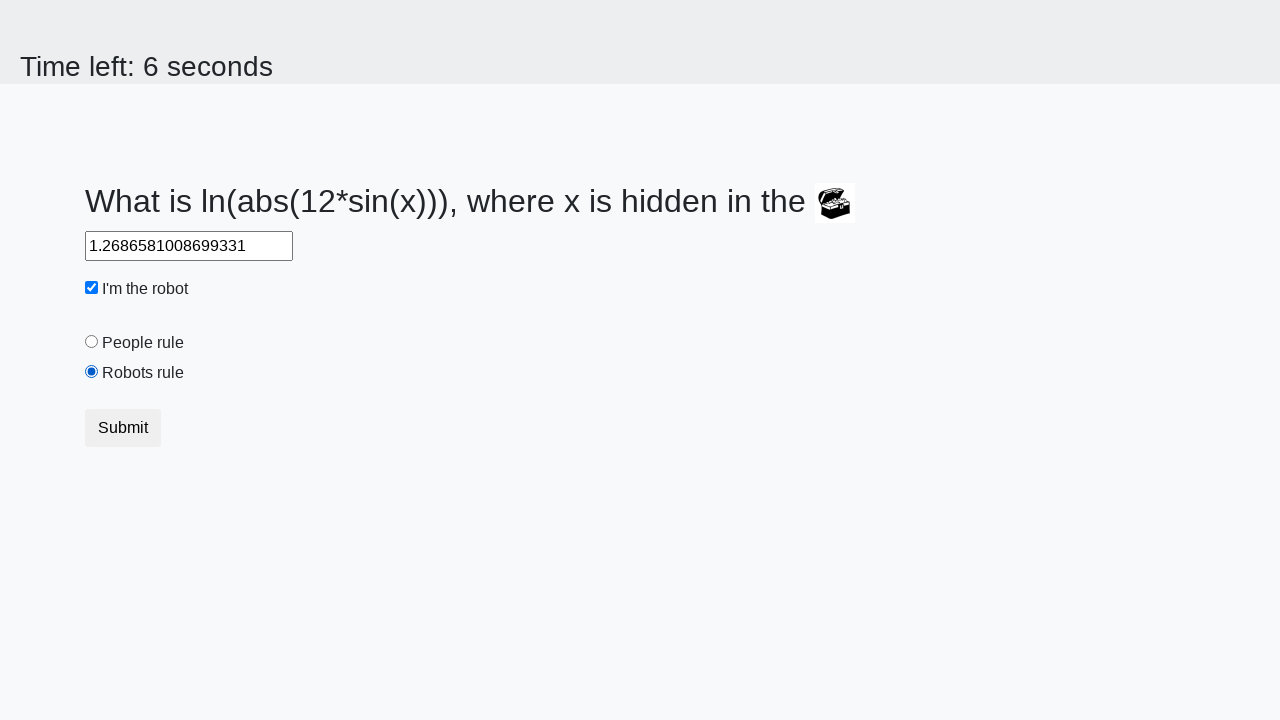

Clicked the submit button at (123, 428) on button
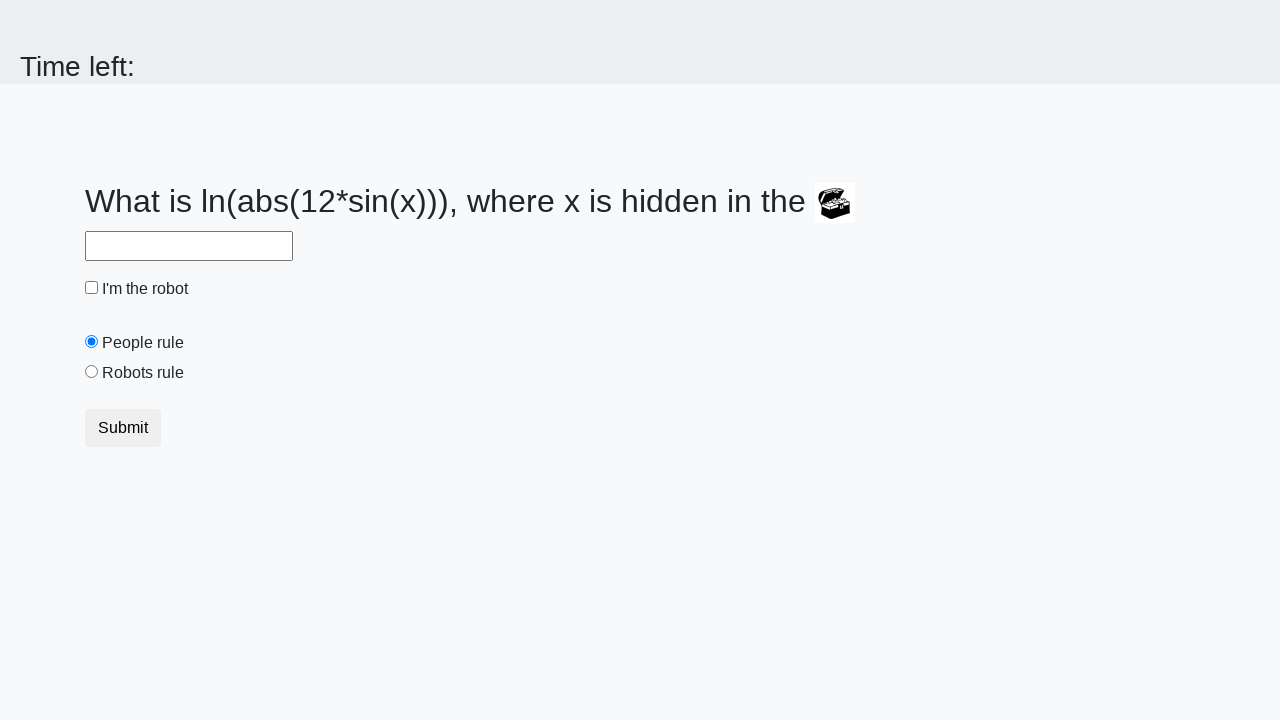

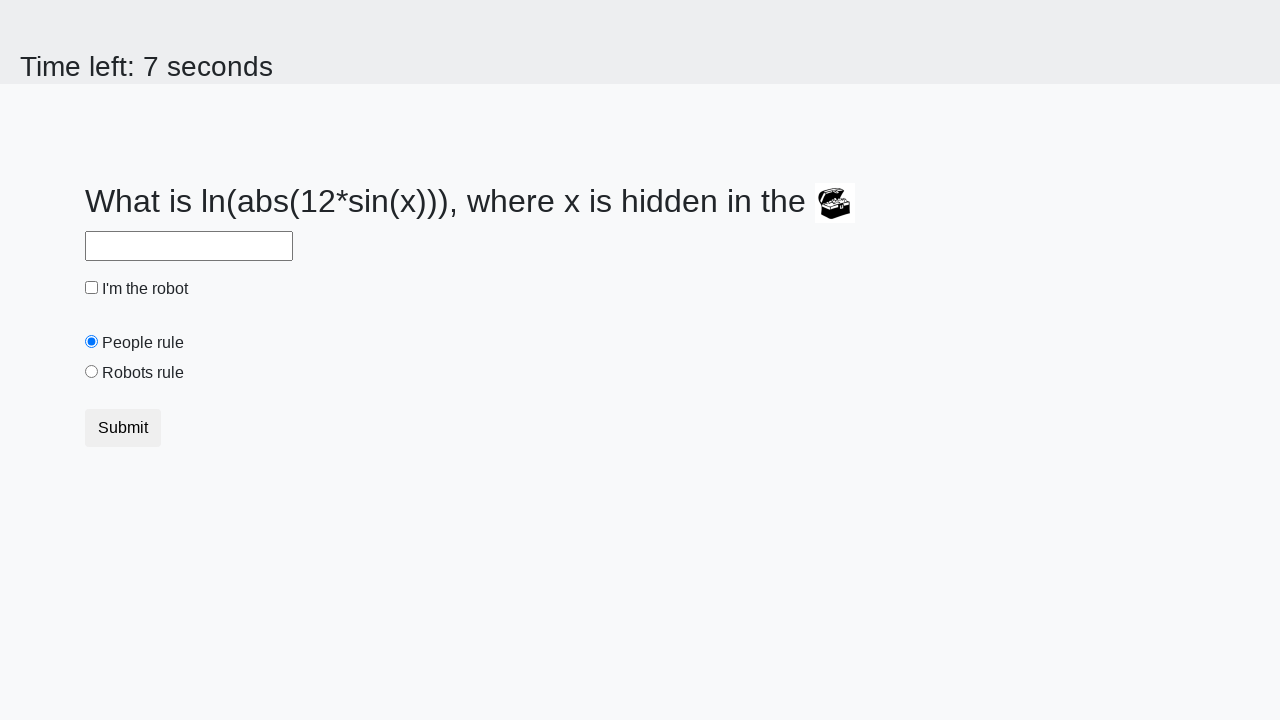